Tests contact form validation by submitting an empty form, verifying error messages appear for required fields (forename, email, message), then filling the fields and verifying errors are cleared.

Starting URL: https://jupiter.cloud.planittesting.com/#/contact

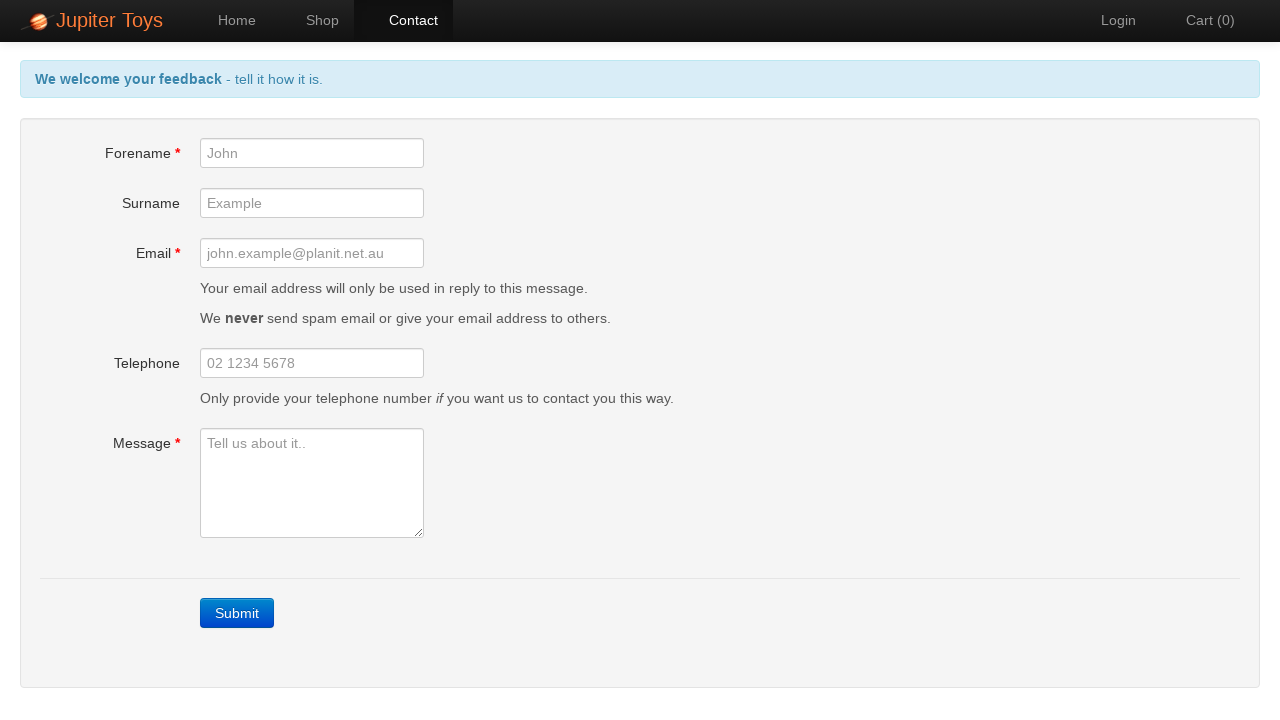

Contact form loaded and forename field is visible
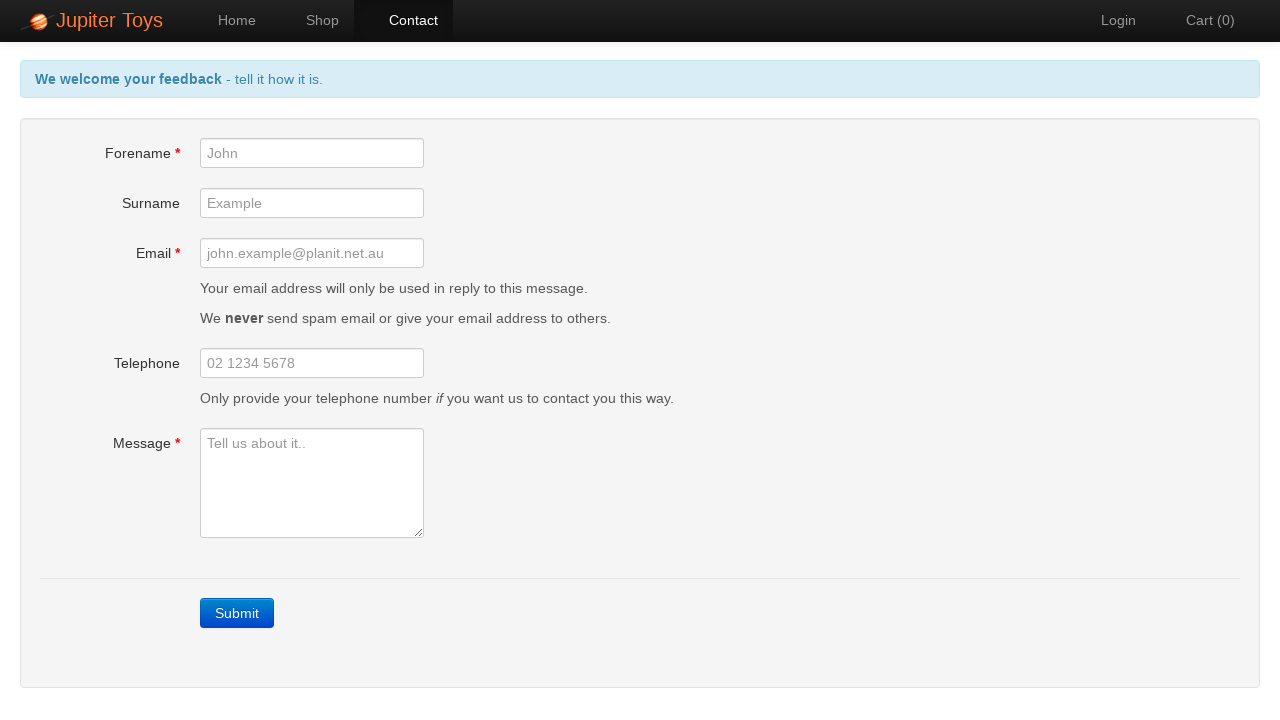

Clicked submit button without filling form to trigger validation at (237, 613) on .btn-contact
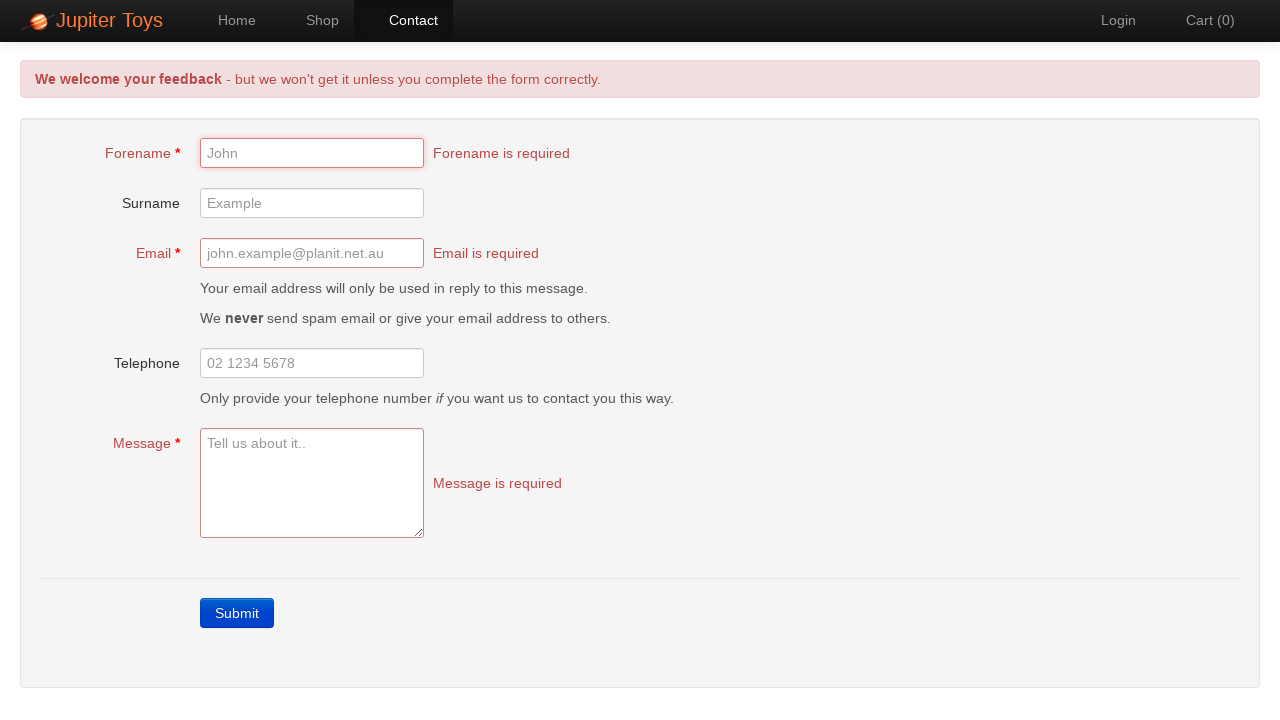

Error messages appeared for required fields
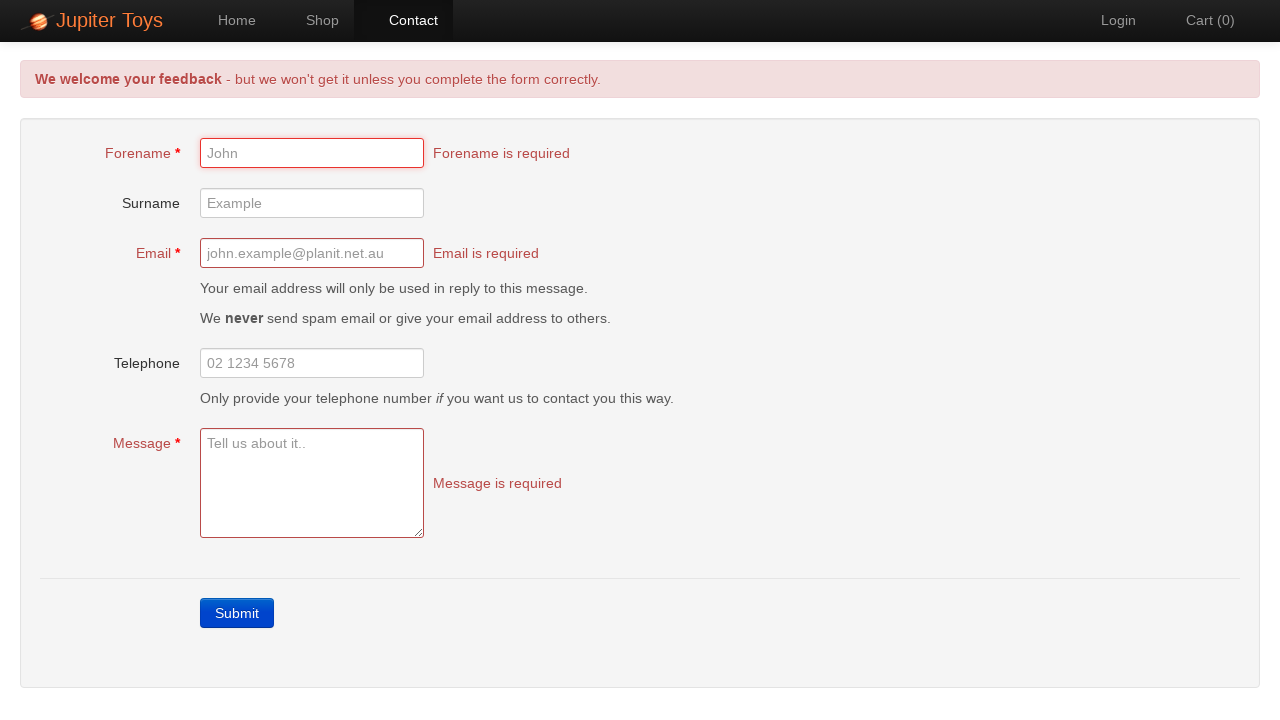

Retrieved header error message text
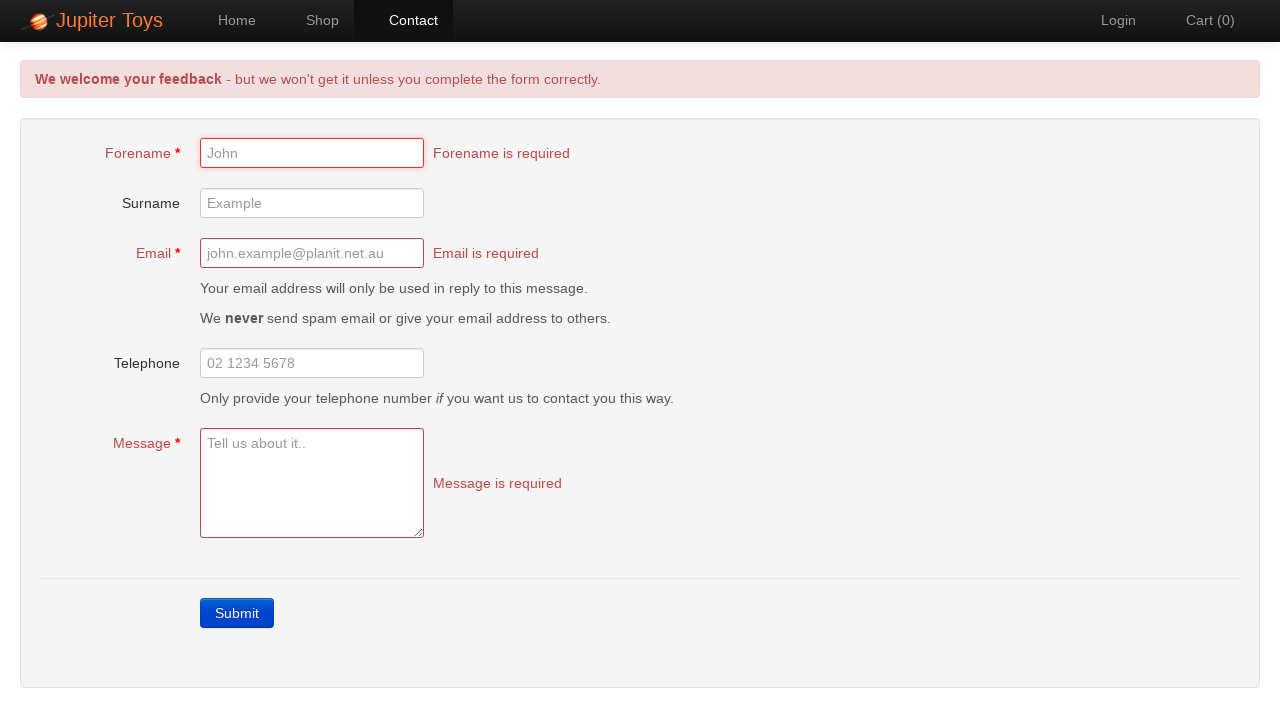

Verified header error message contains expected text
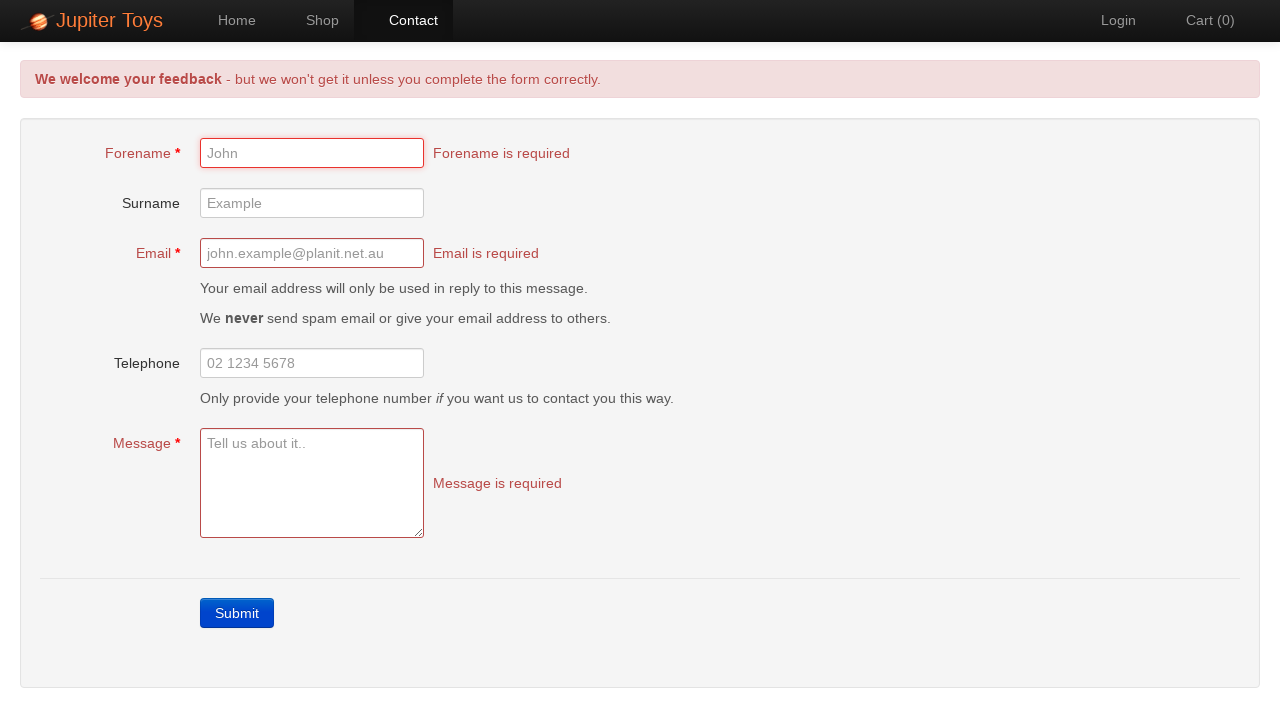

Located forename field error message
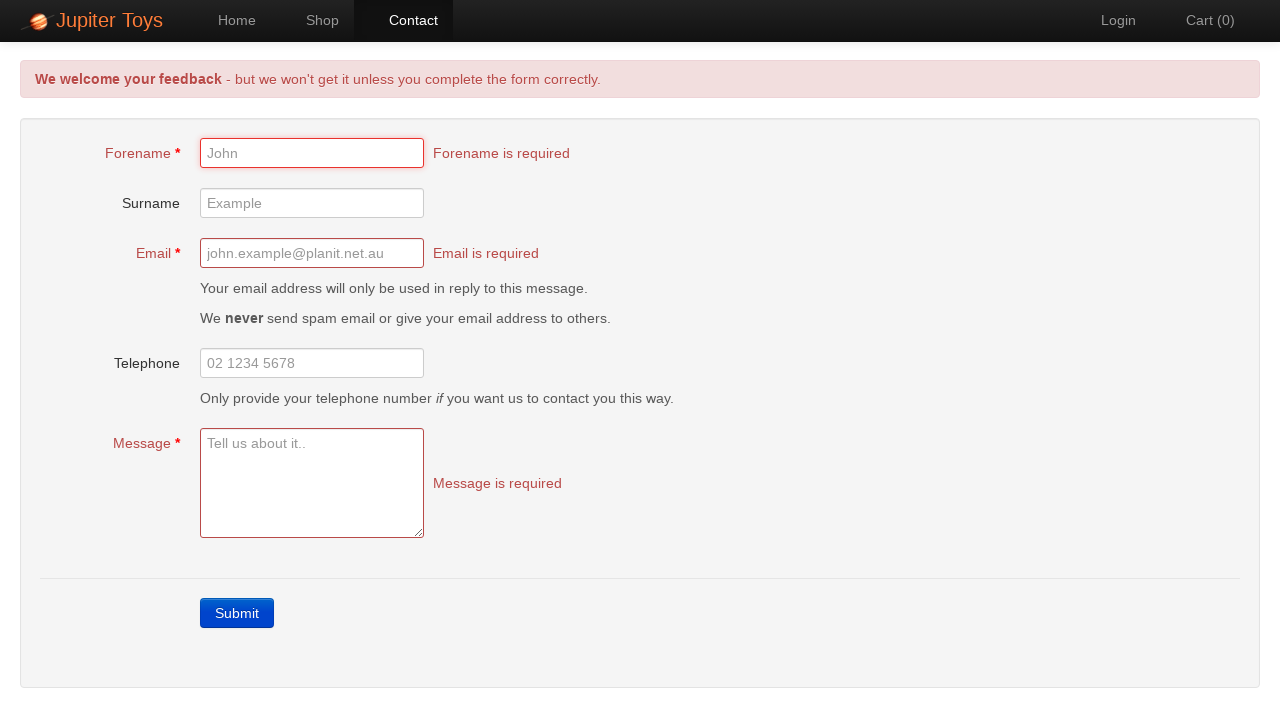

Located email field error message
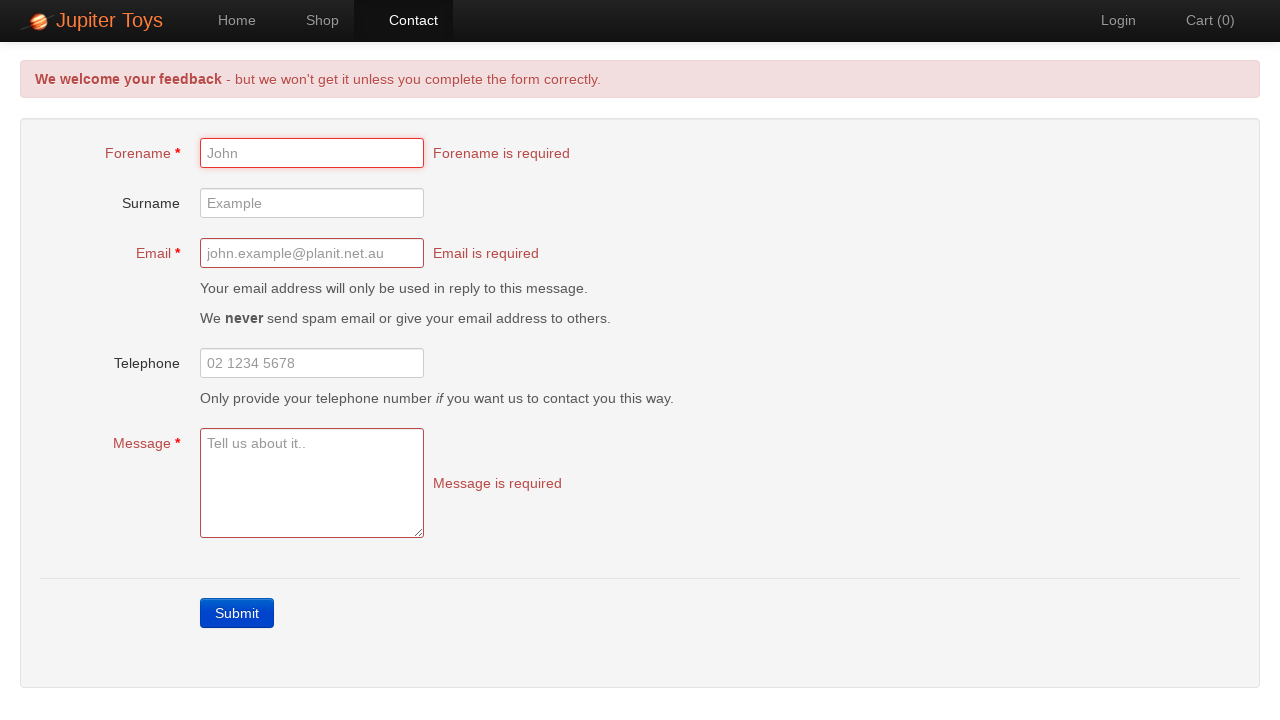

Located message field error message
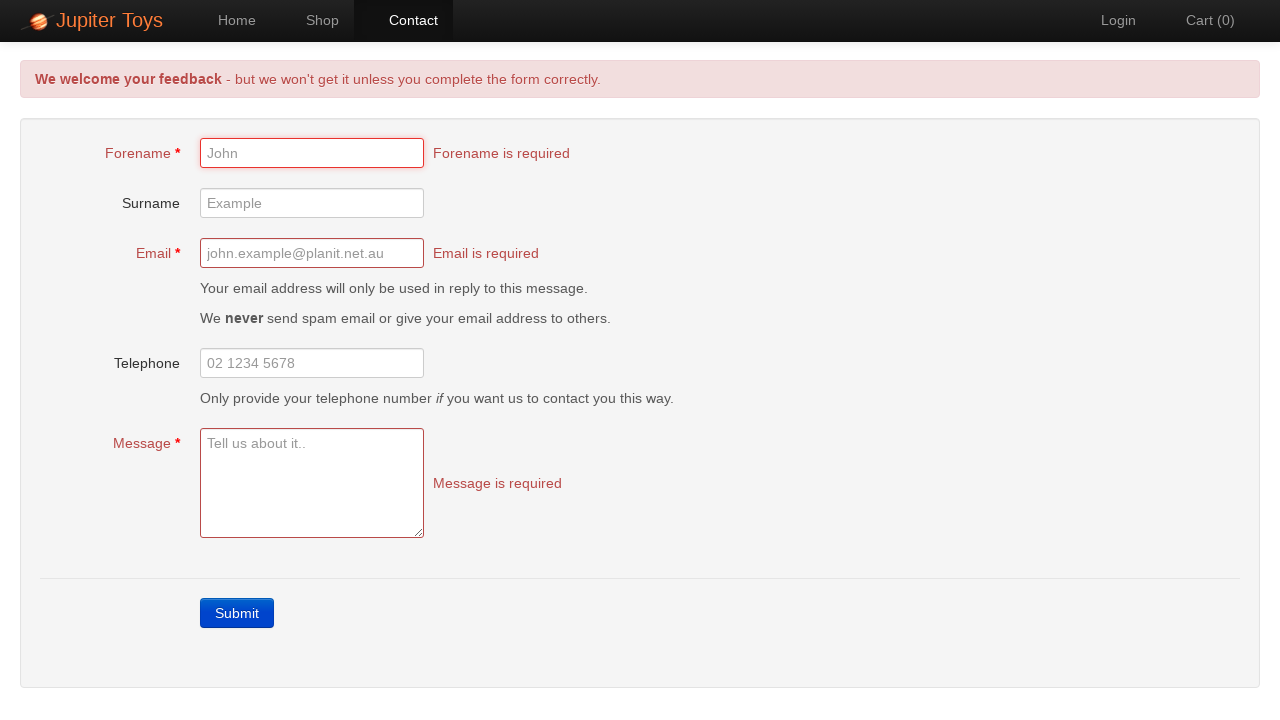

Filled forename field with 'Charul' on #forename
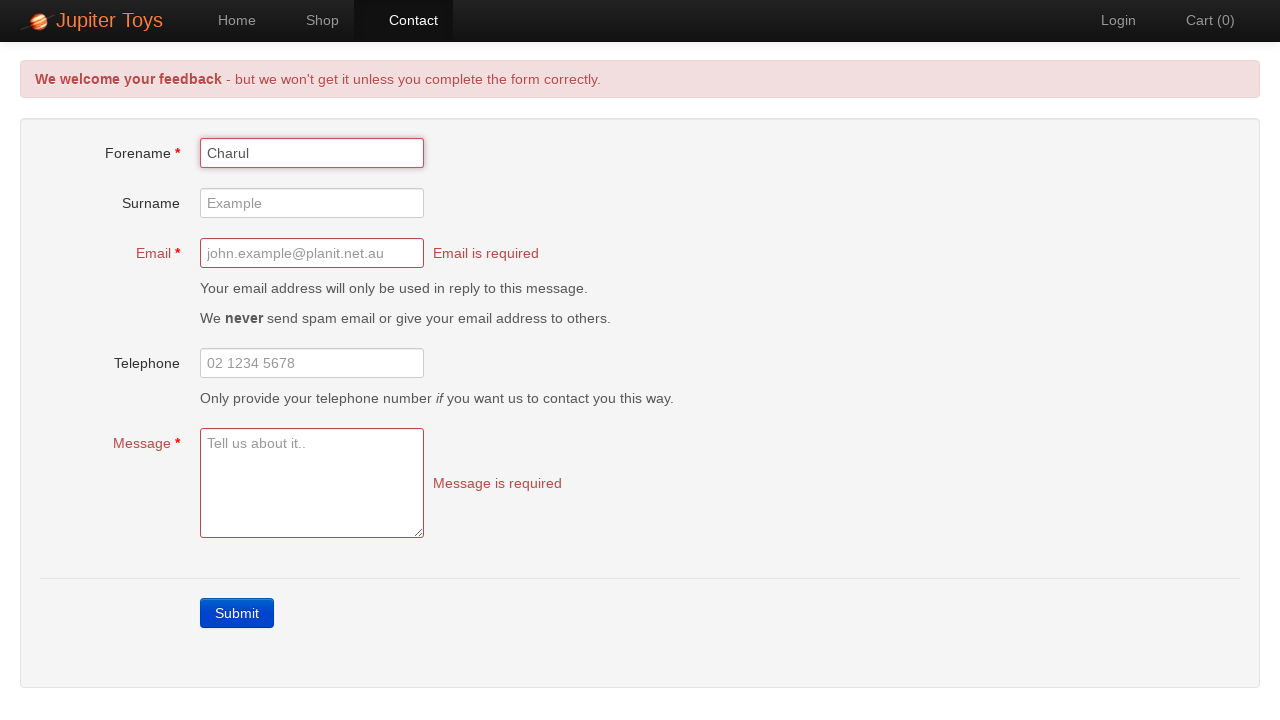

Filled email field with 'charul@test.com' on #email
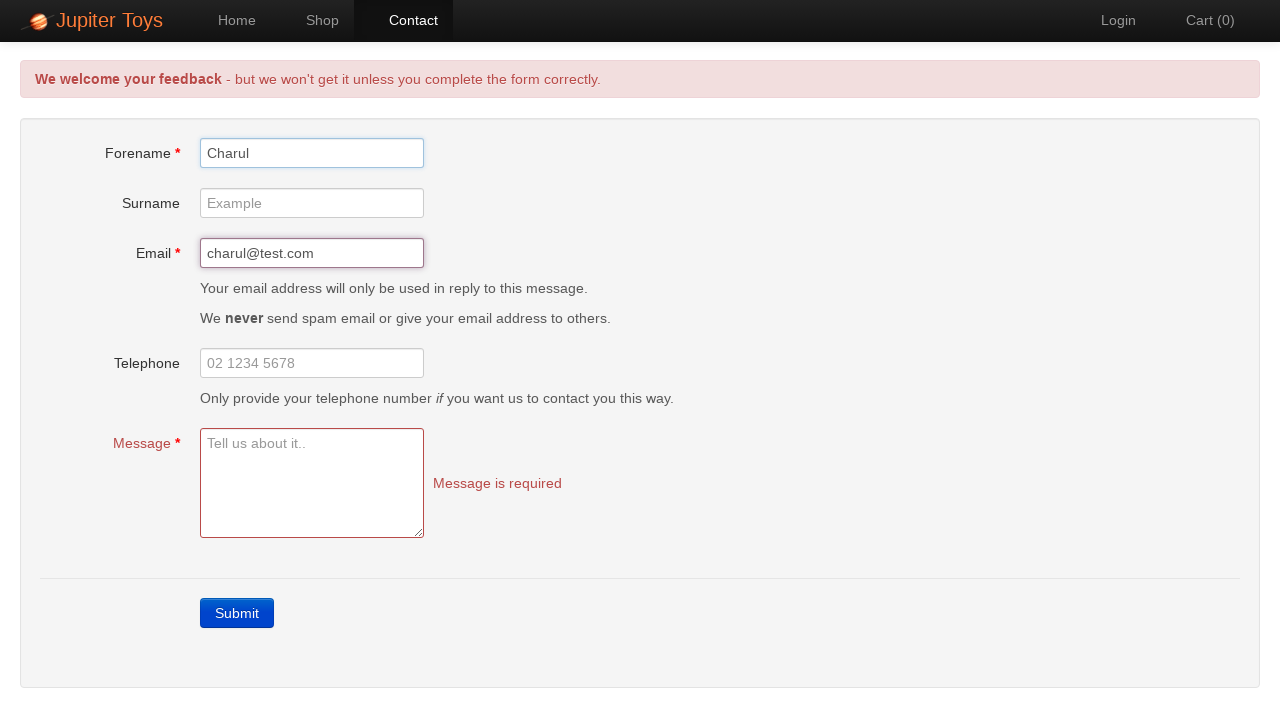

Filled message field with 'This is a test message' on #message
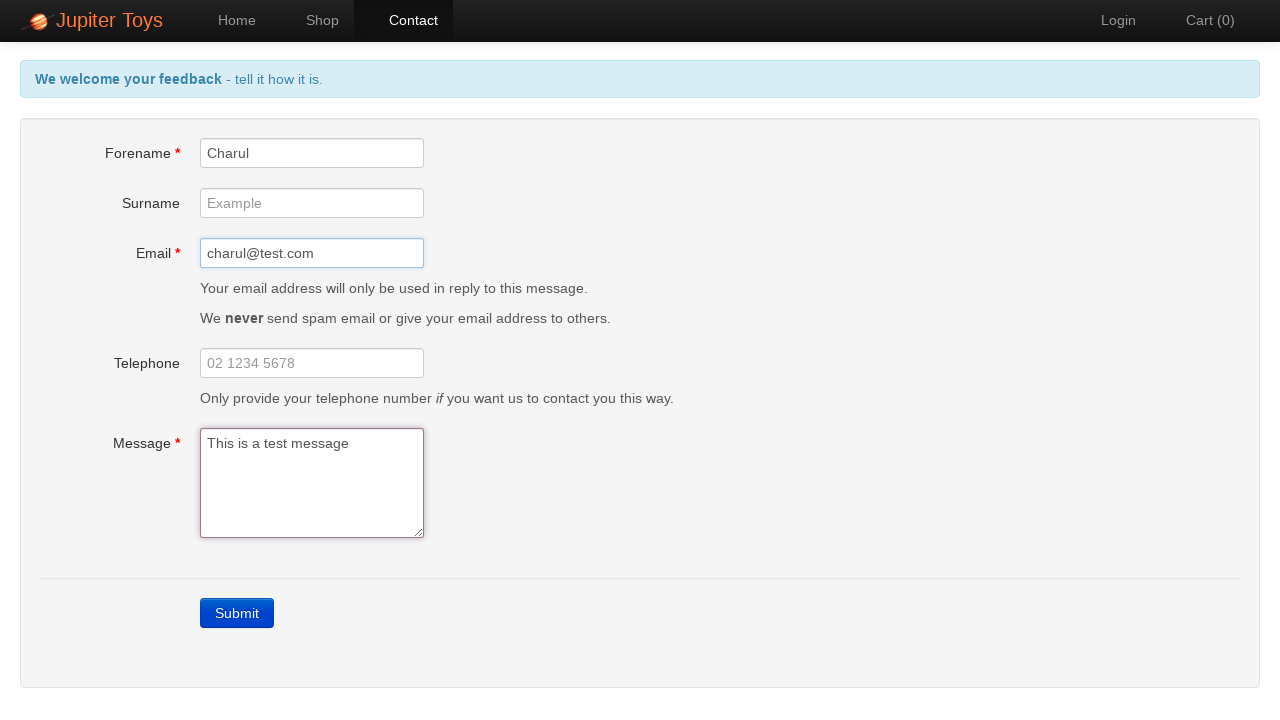

Waited 500ms for validation errors to clear
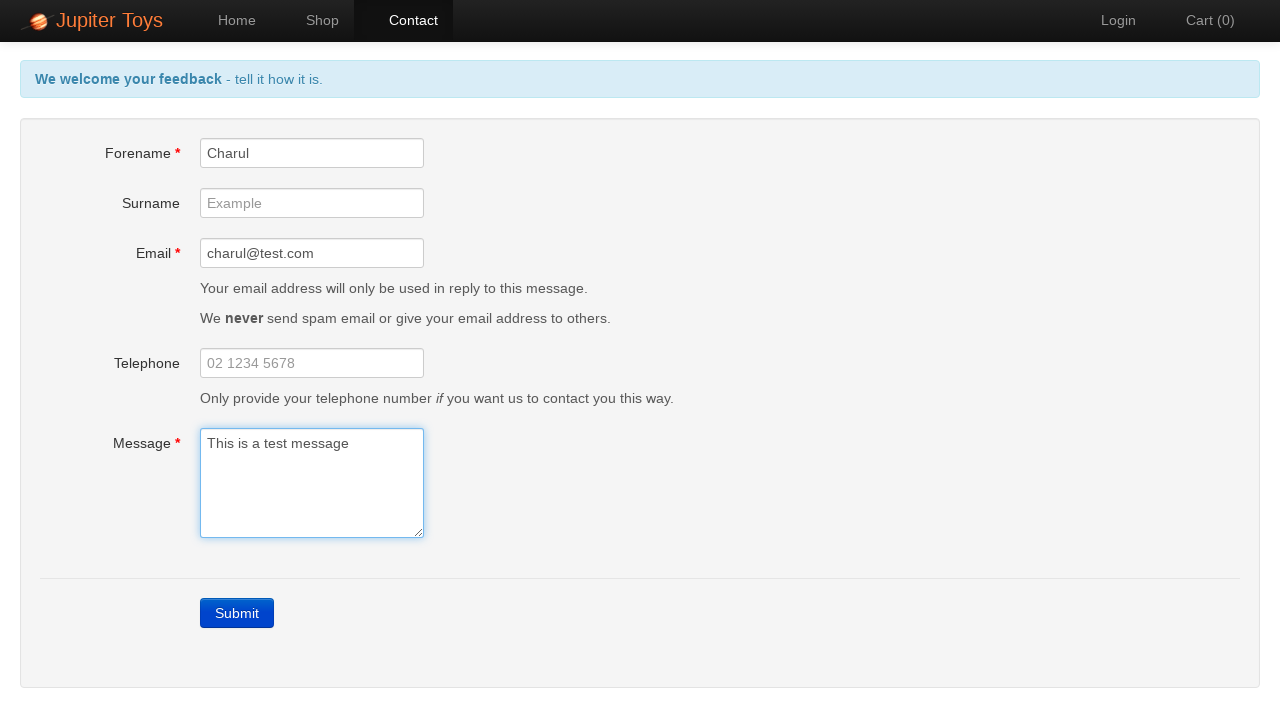

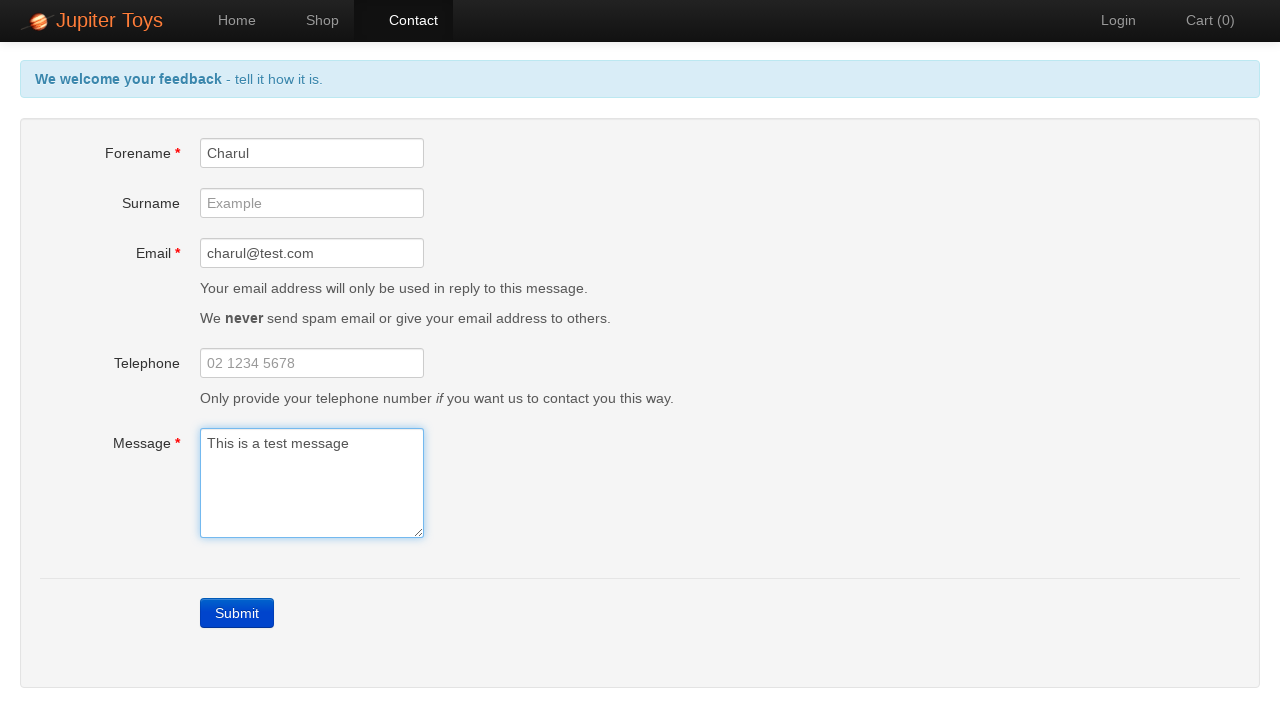